Tests JavaScript prompt alert handling by clicking a button to trigger a prompt, entering text into it, and accepting the alert

Starting URL: https://testuserautomation.github.io/Alerts/

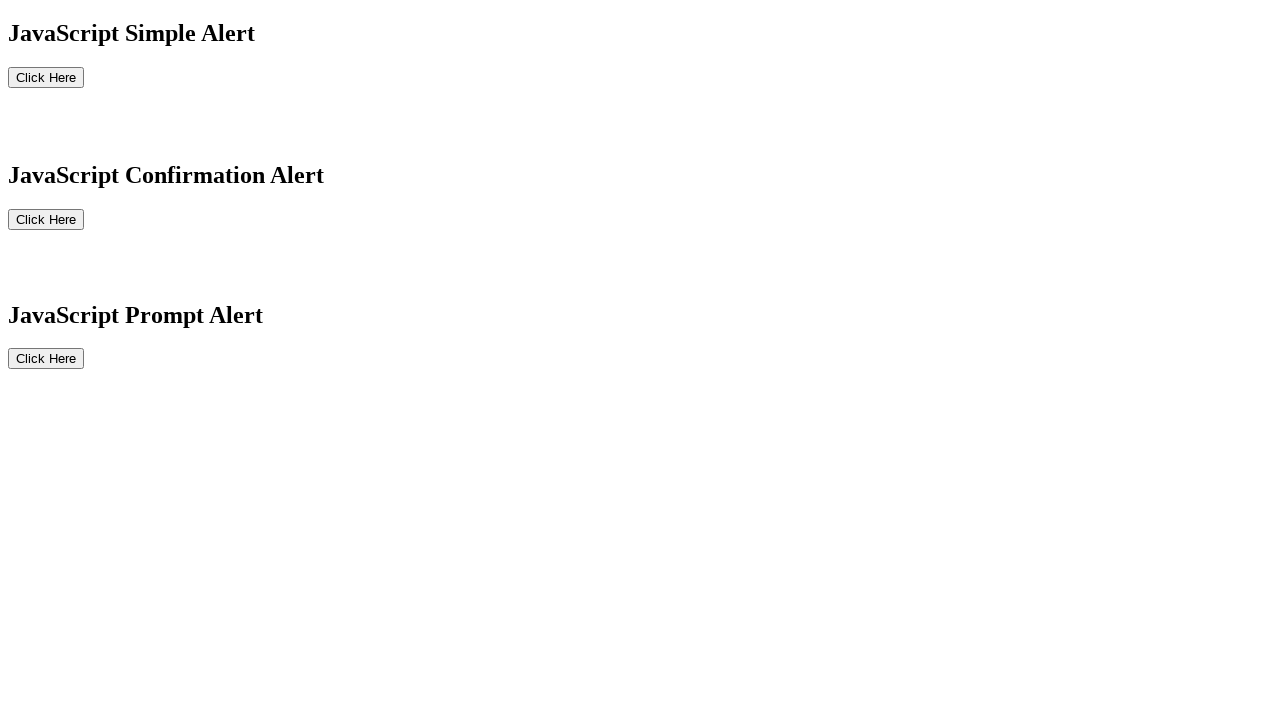

Set up dialog handler for prompt alert
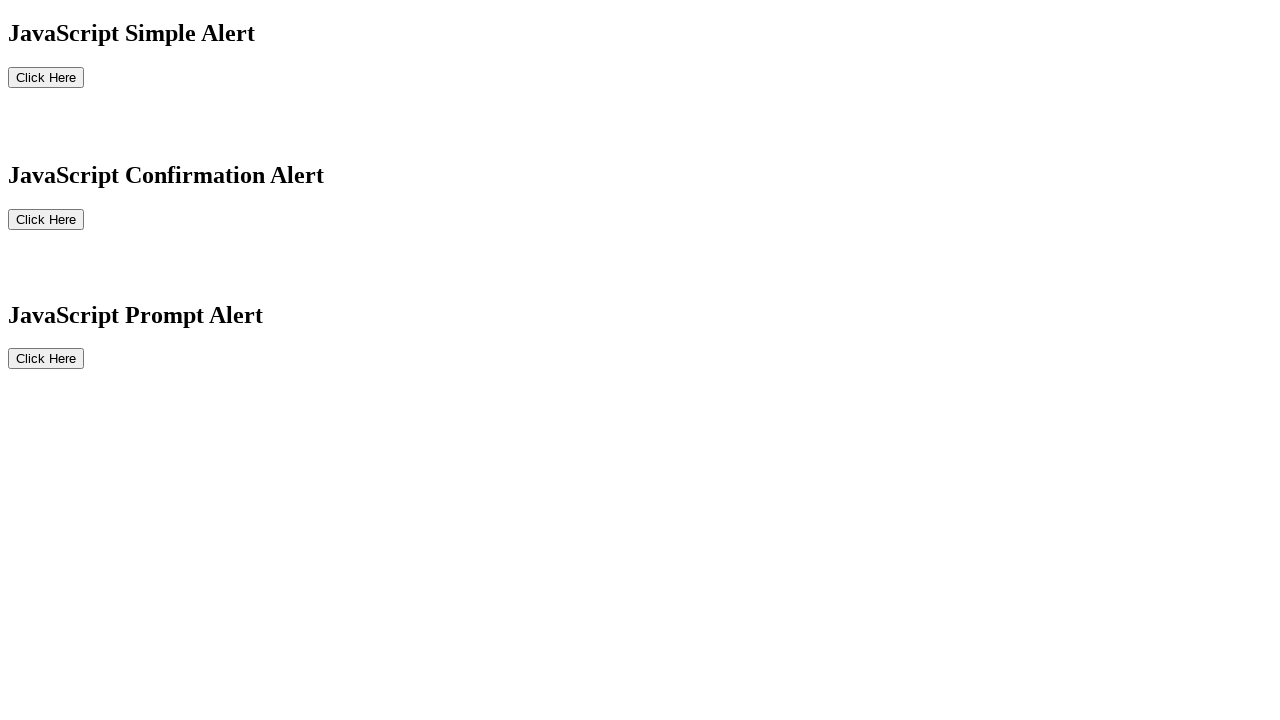

Clicked third button to trigger prompt alert at (46, 359) on xpath=//button[3]
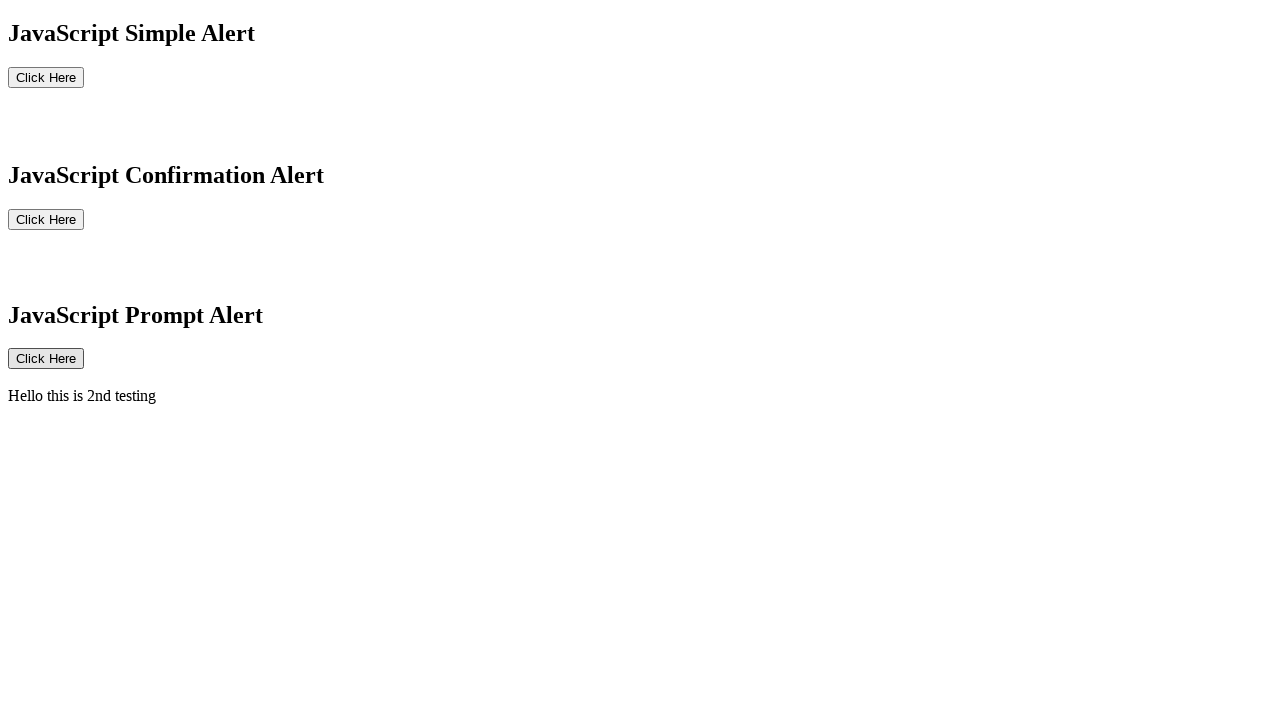

Waited for dialog to be handled
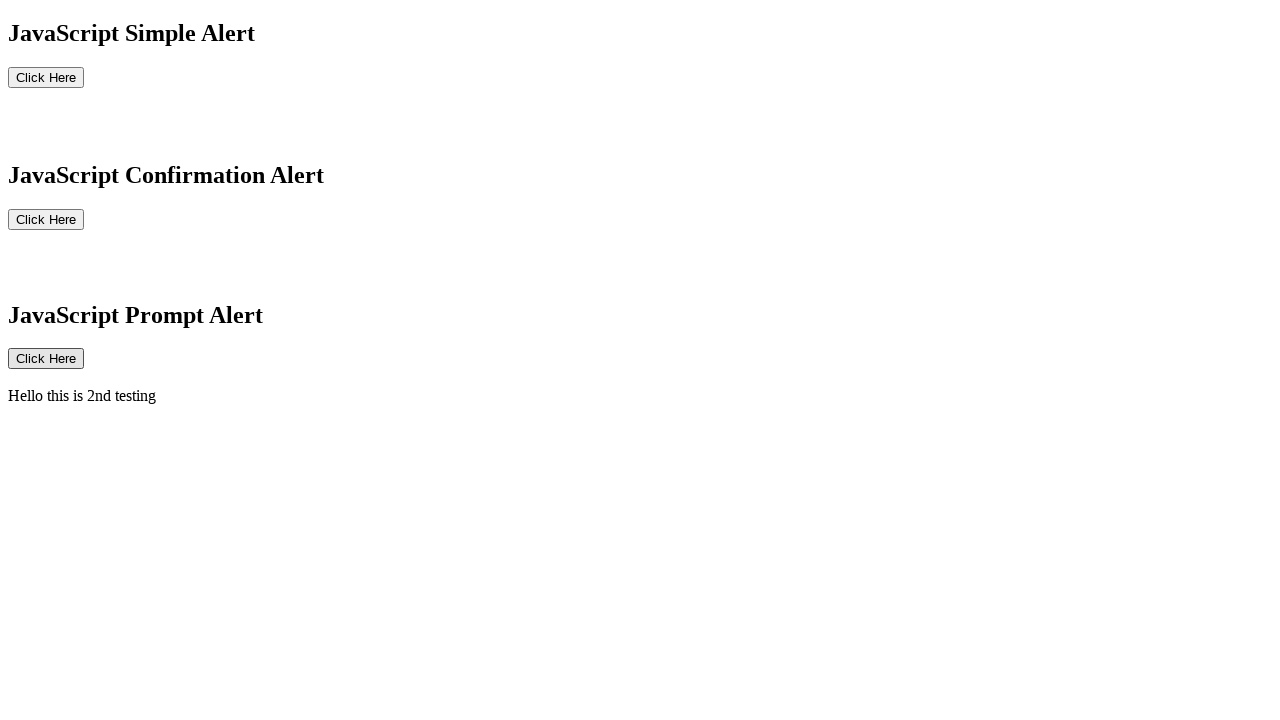

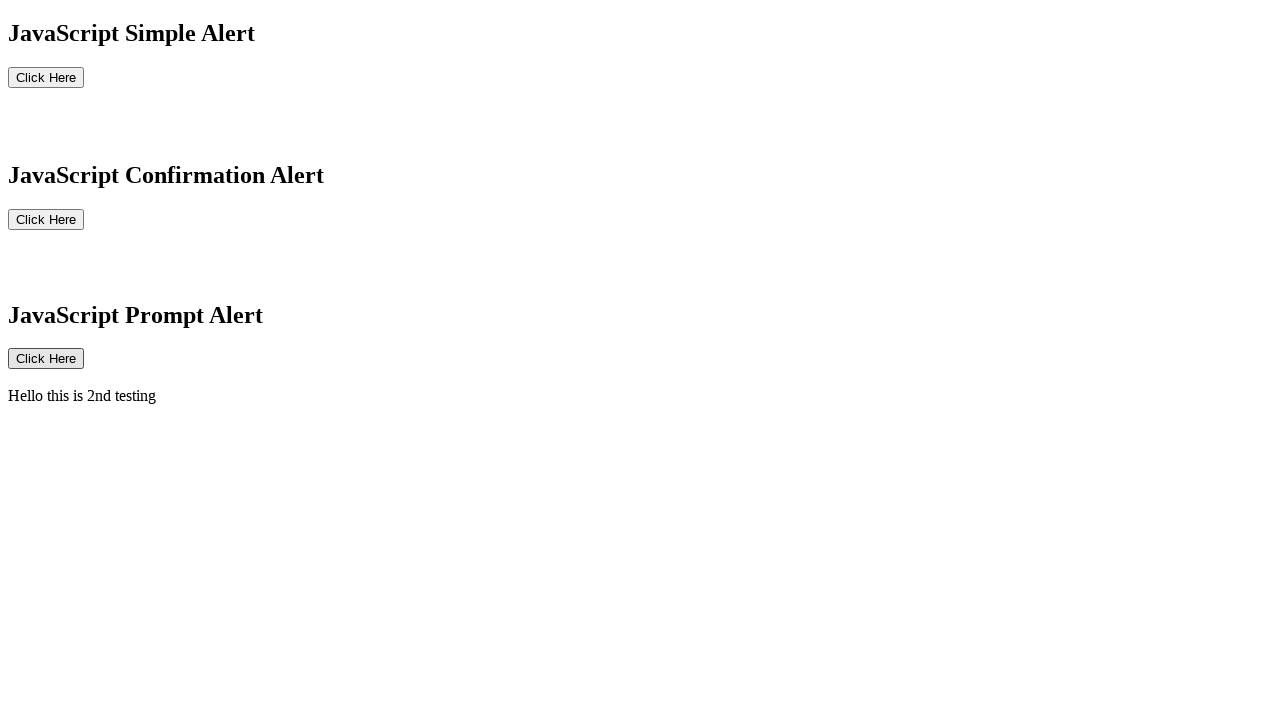